Navigates to the login practice page and verifies it loads successfully

Starting URL: https://rahulshettyacademy.com/loginpagePractise/

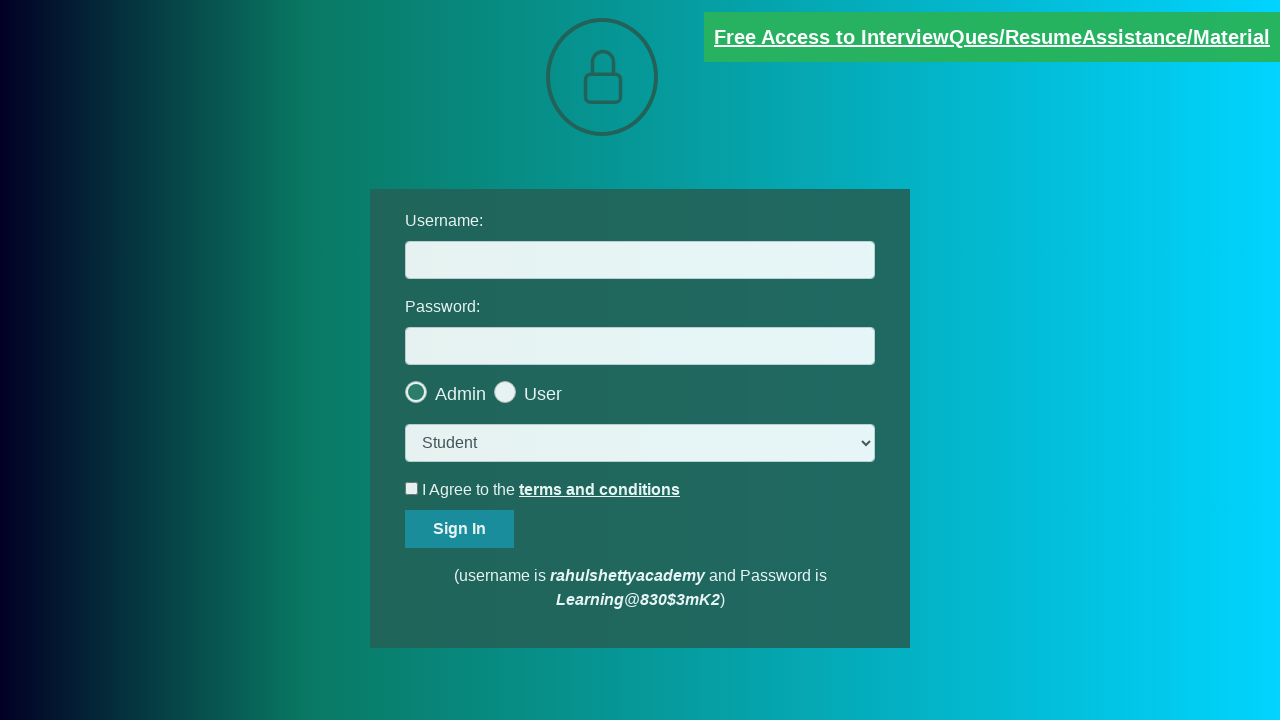

Login practice page loaded successfully
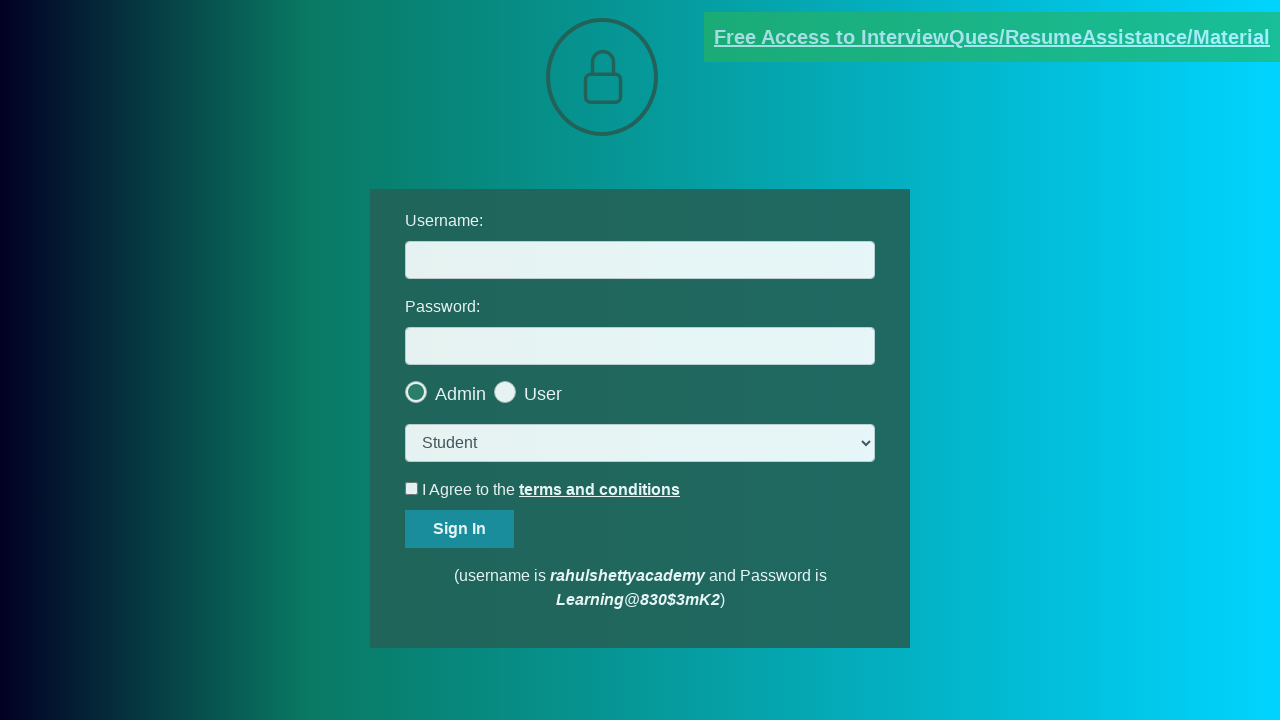

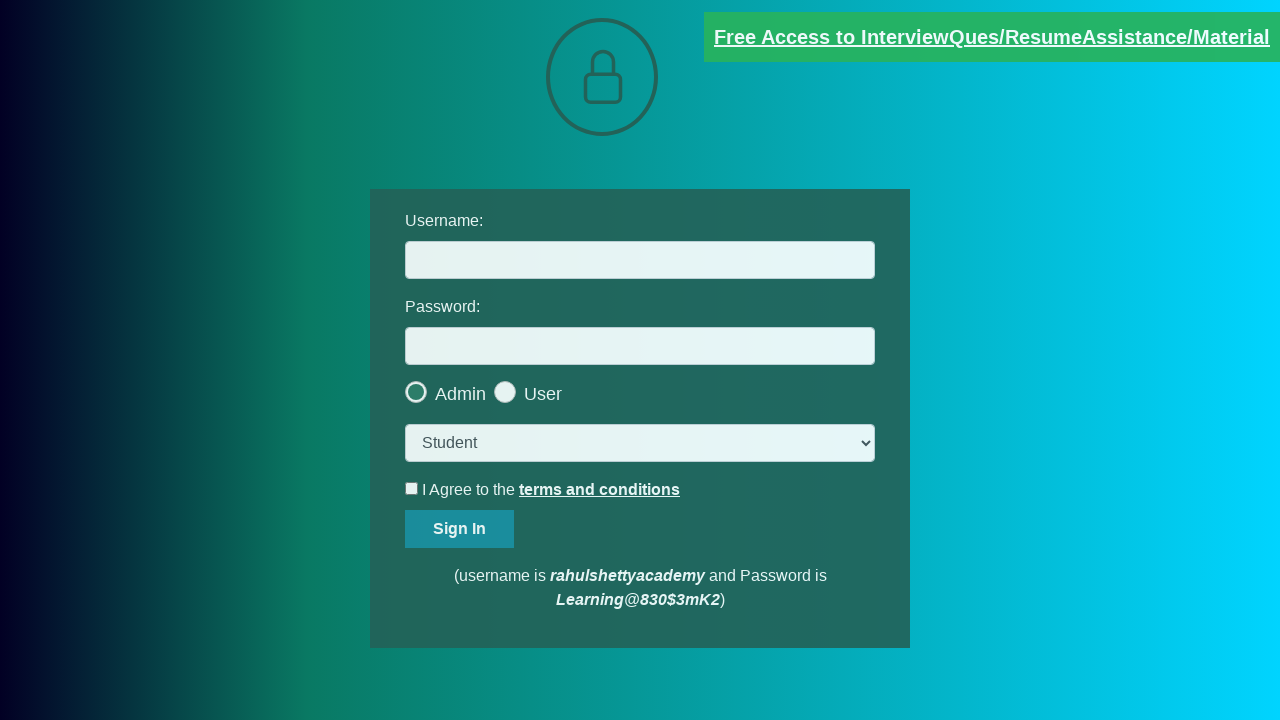